Tests enabling and disabling an input field, entering text when enabled

Starting URL: http://the-internet.herokuapp.com/

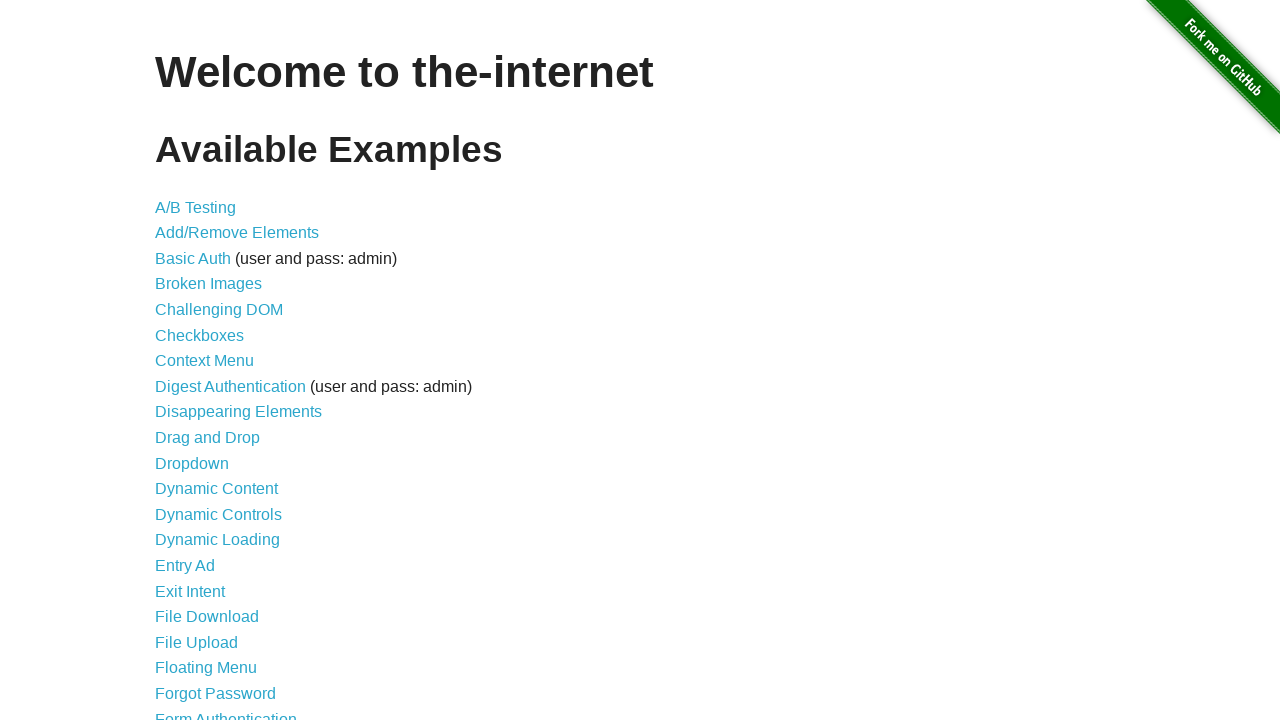

Clicked 'Dynamic Controls' link at (218, 514) on text="Dynamic Controls"
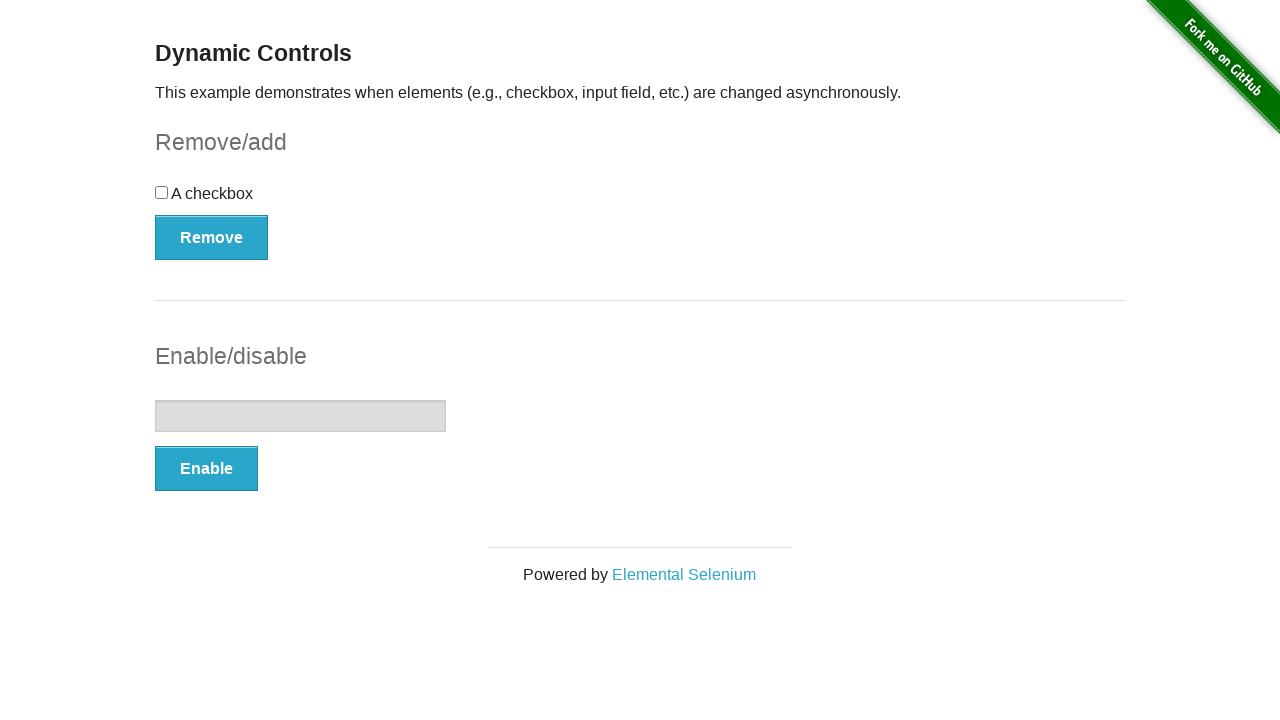

Enable button became visible
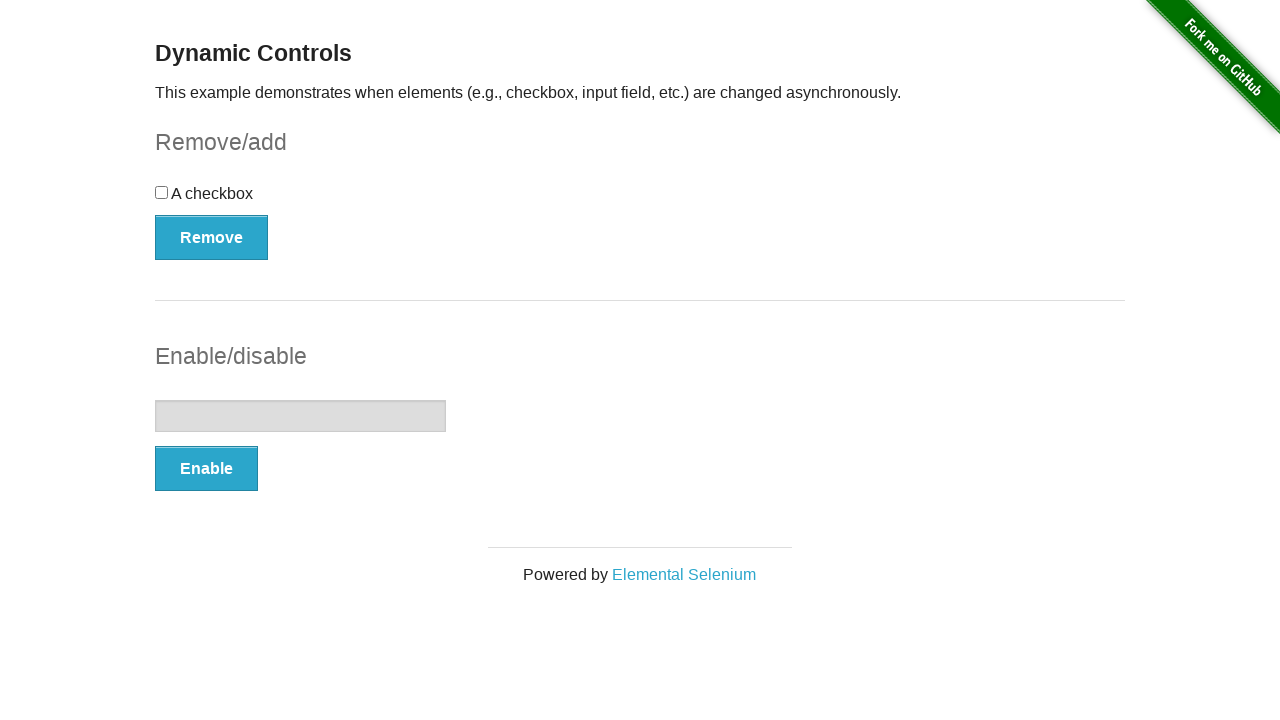

Clicked enable button for the input field at (206, 469) on xpath=/html/body/div[2]/div/div[1]/form[2]/button
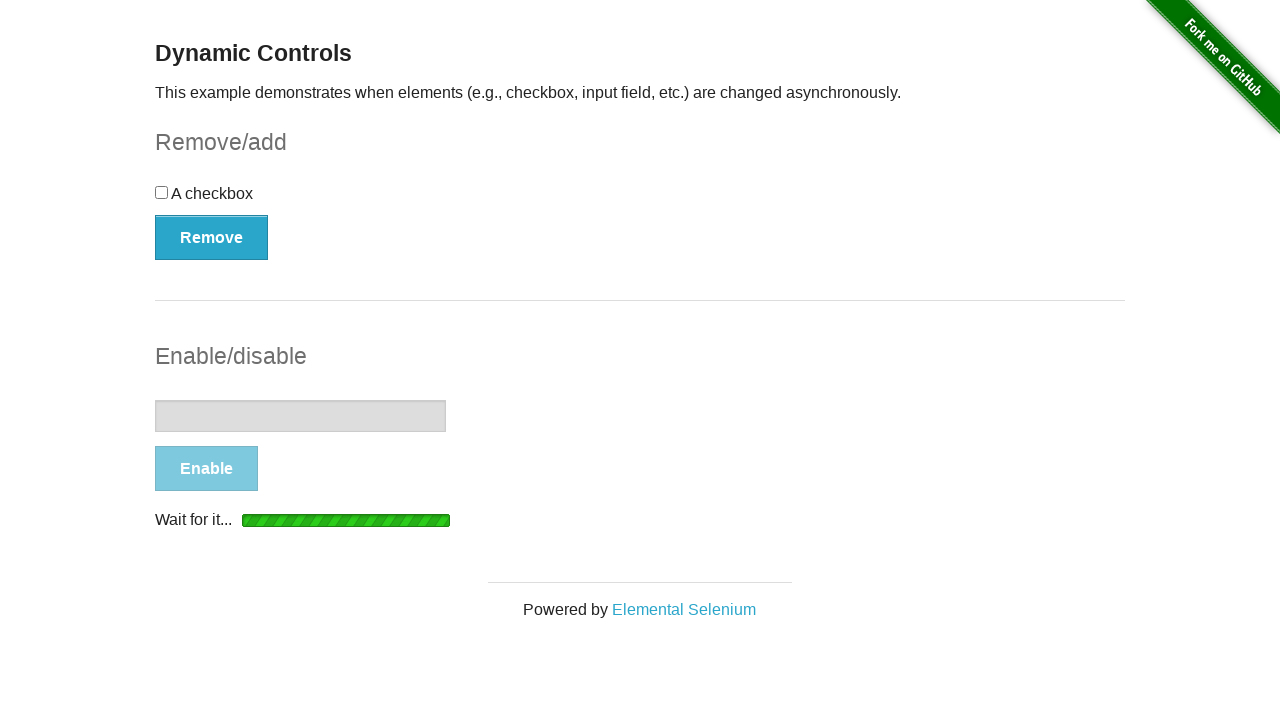

Input field became visible and enabled
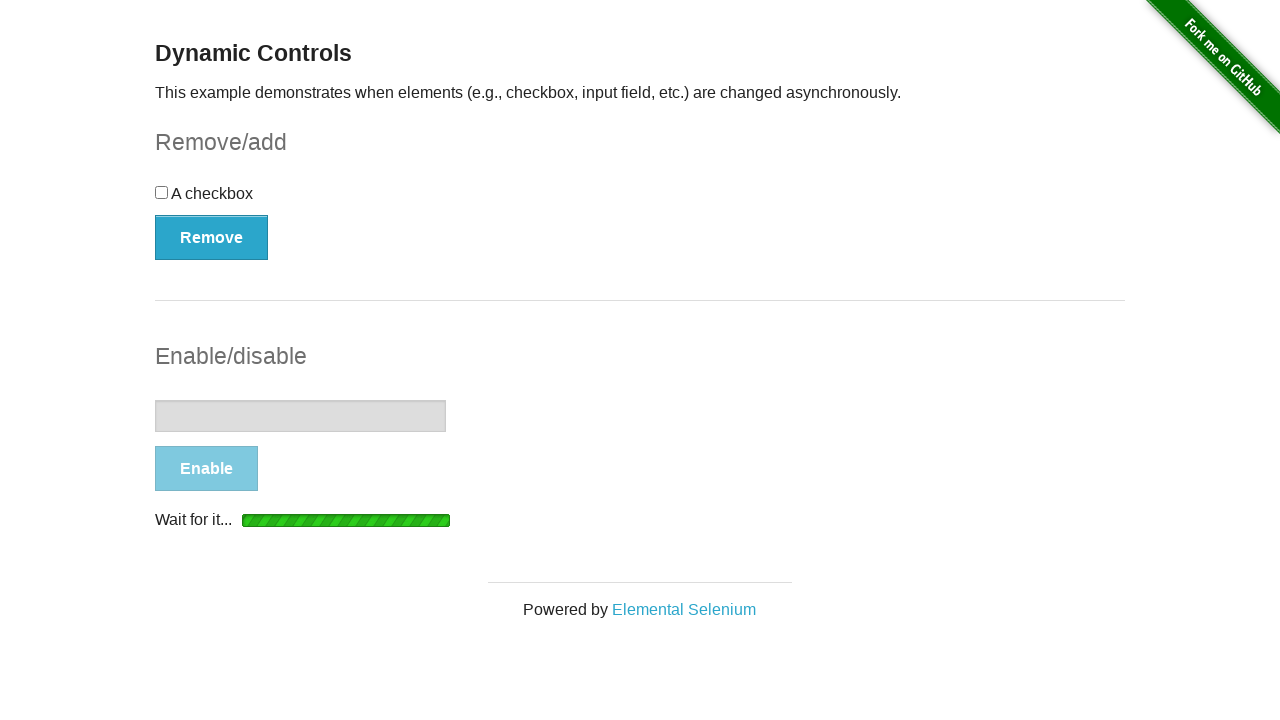

Clicked on the input field at (300, 416) on xpath=/html/body/div[2]/div/div[1]/form[2]/input
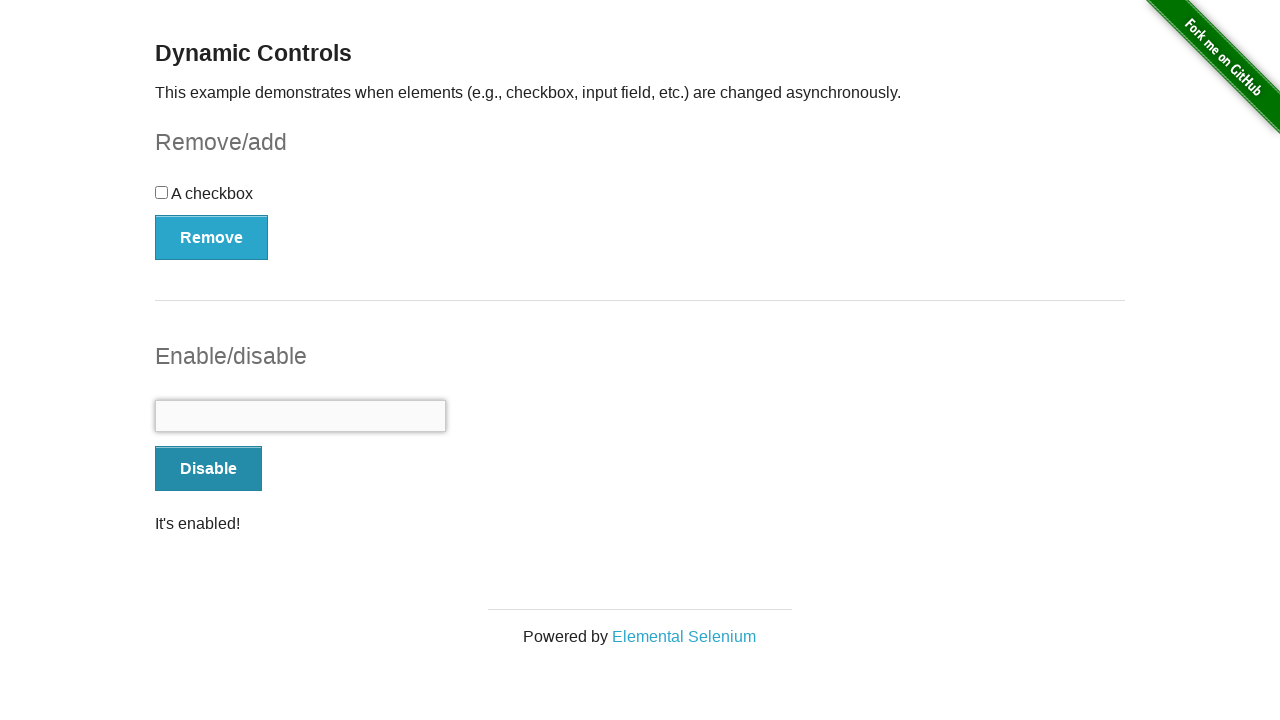

Filled input field with 'Hecho' on xpath=/html/body/div[2]/div/div[1]/form[2]/input
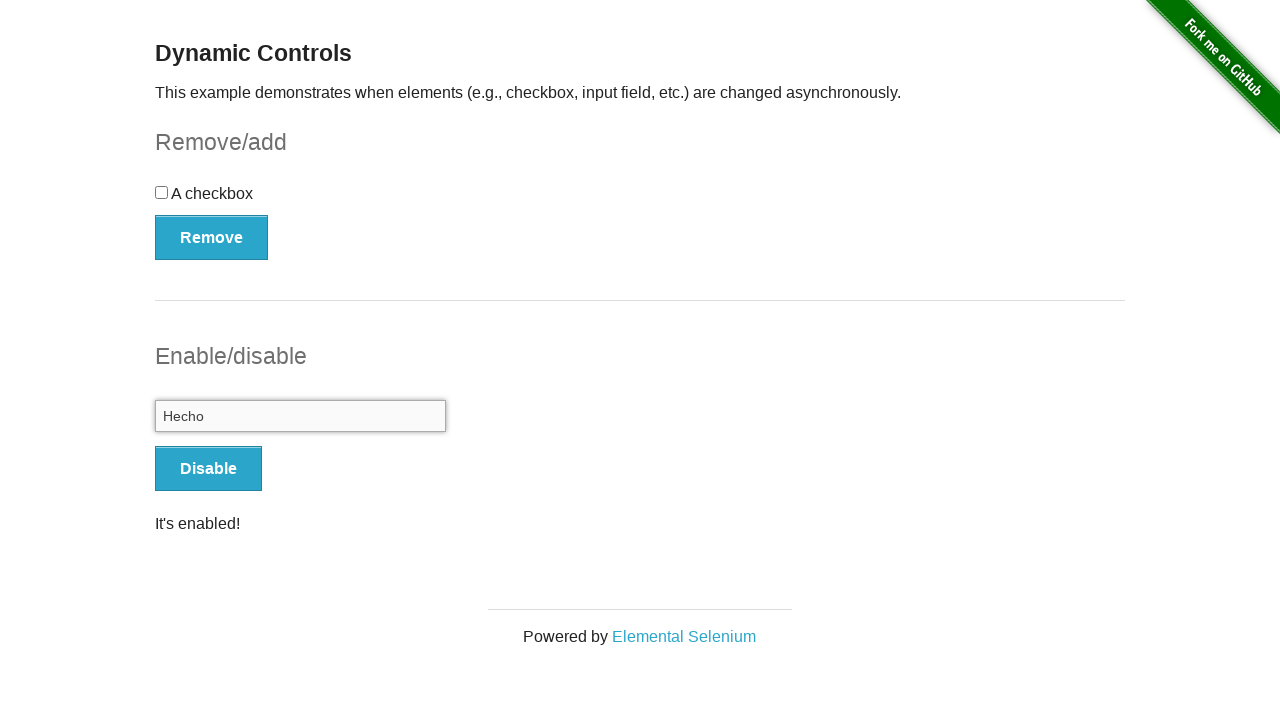

Disable button became visible
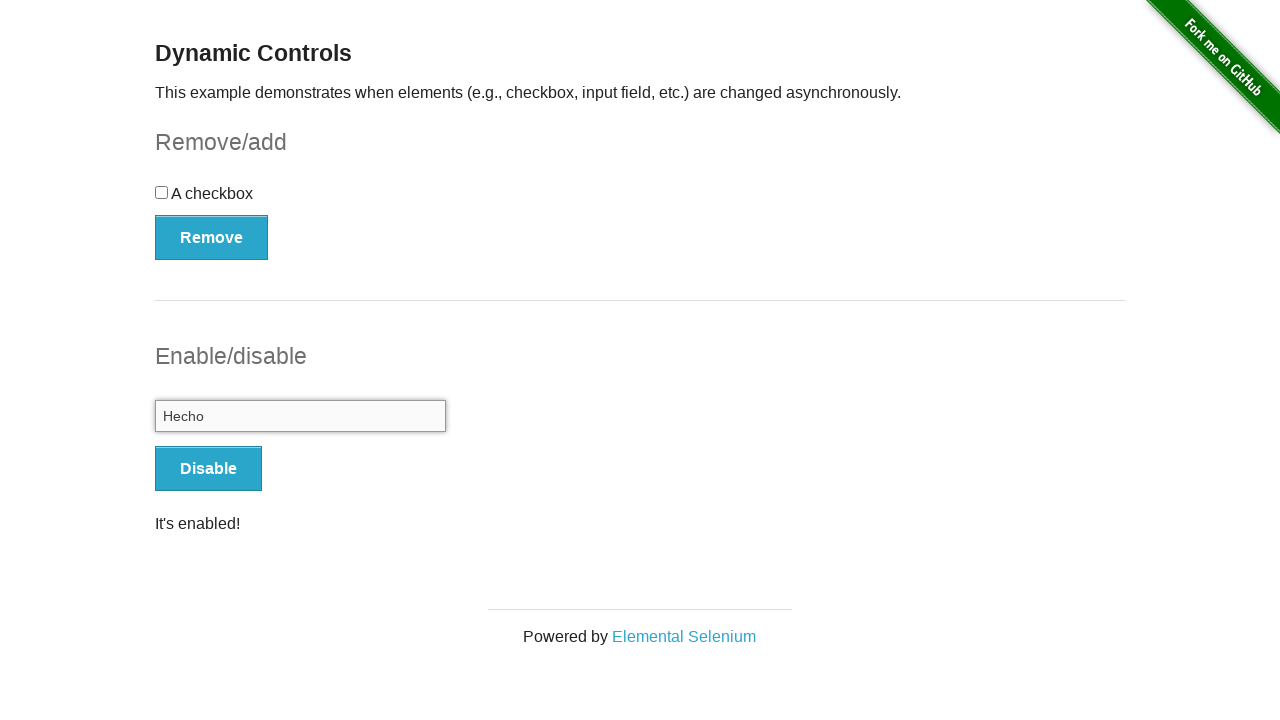

Clicked disable button to disable the input field at (208, 469) on xpath=/html/body/div[2]/div/div[1]/form[2]/button
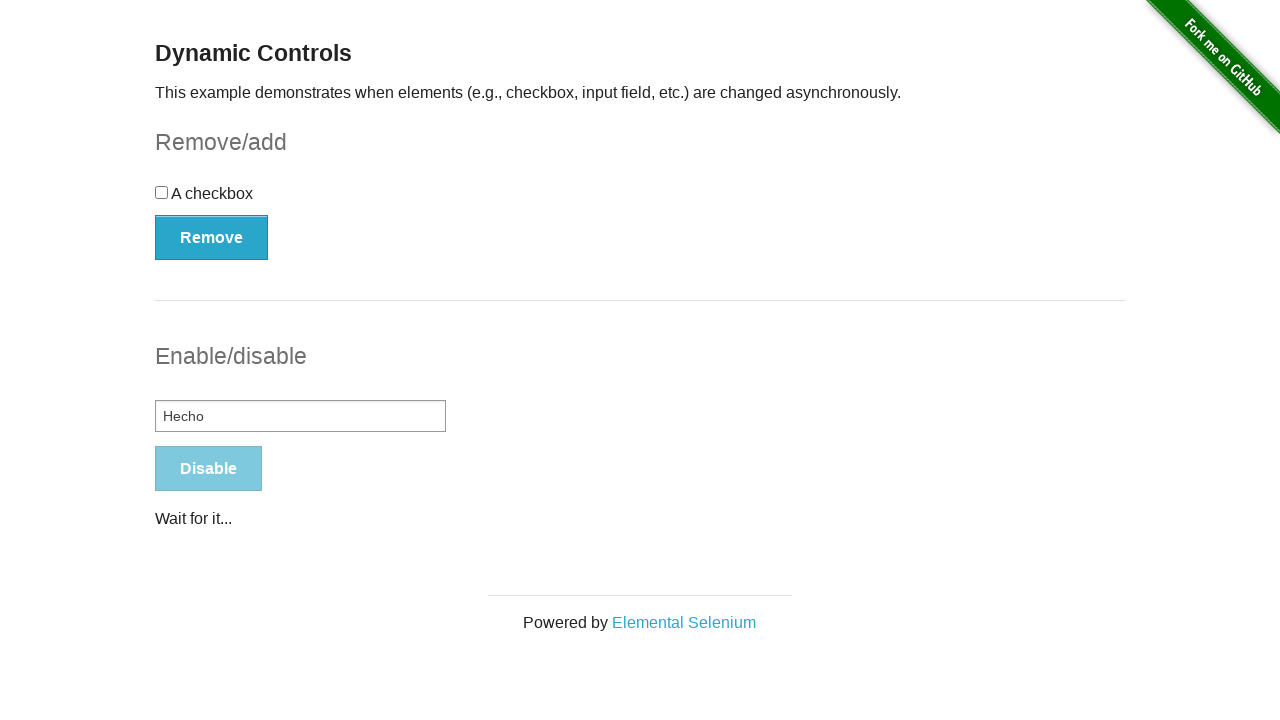

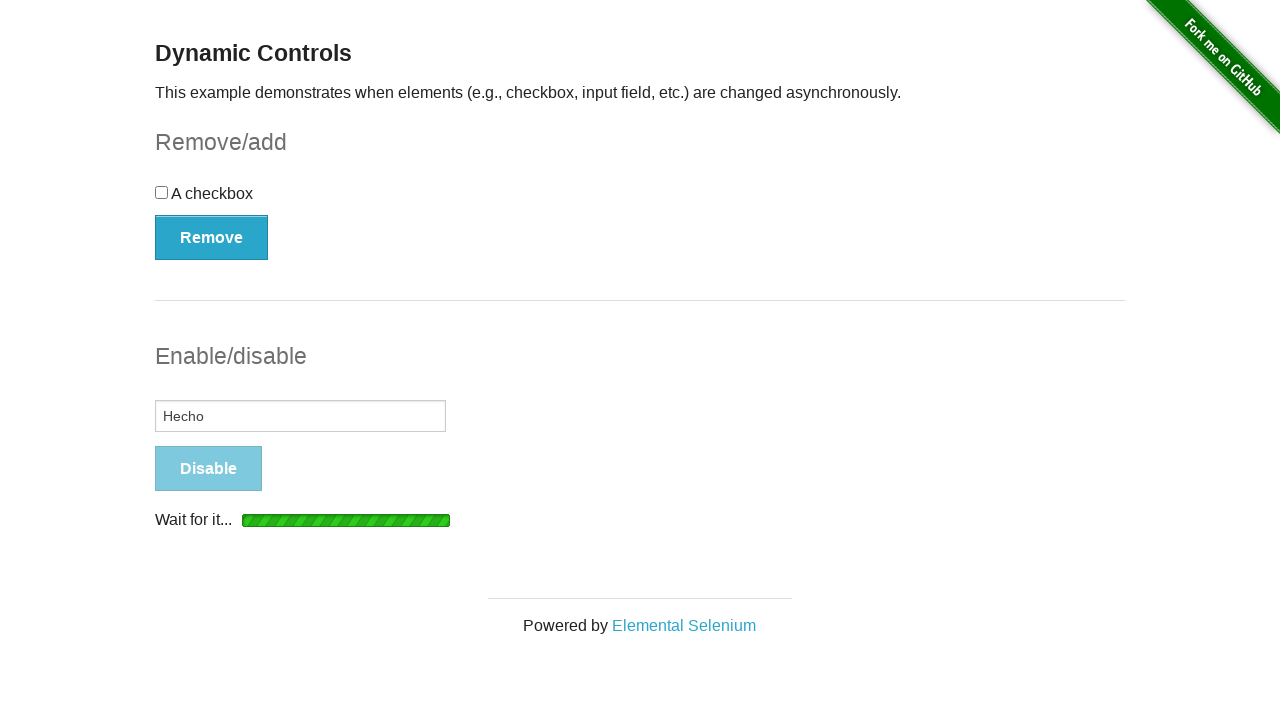